Tests flight search functionality by selecting departure city (Boston) and destination city (London), then clicking Find Flights to view available flights

Starting URL: https://blazedemo.com/

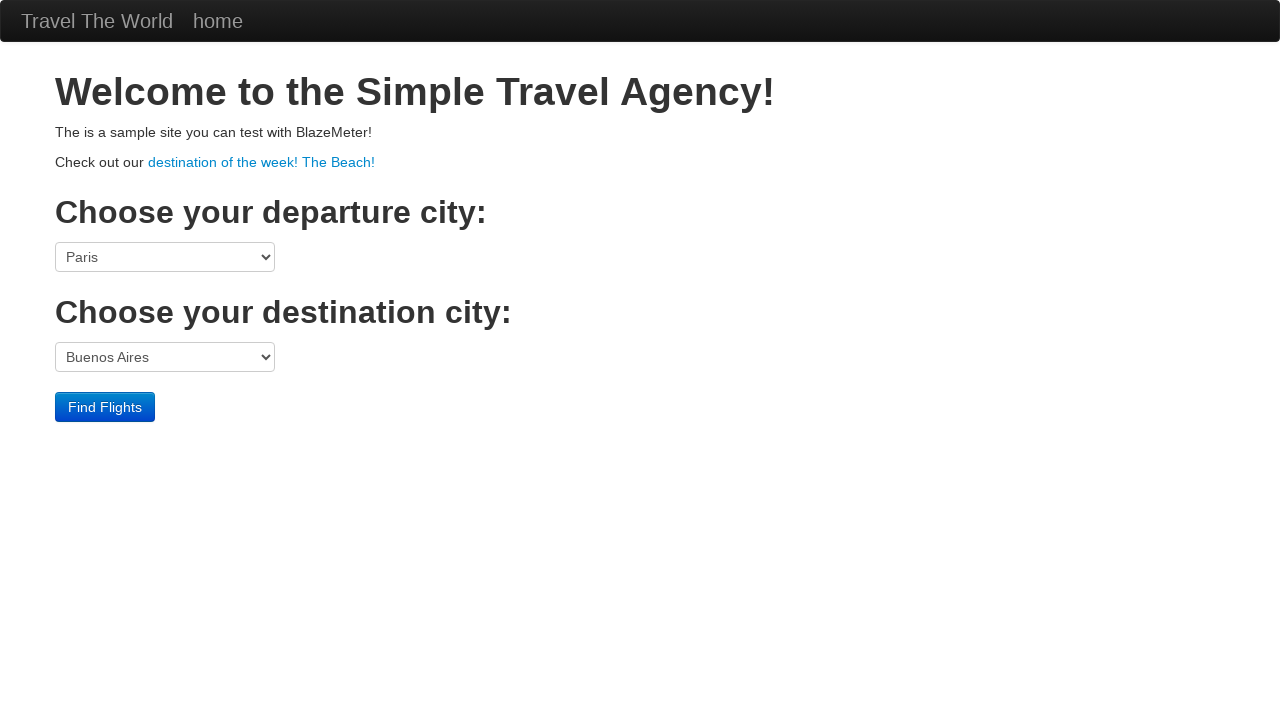

Selected Boston as departure city from dropdown on select[name='fromPort']
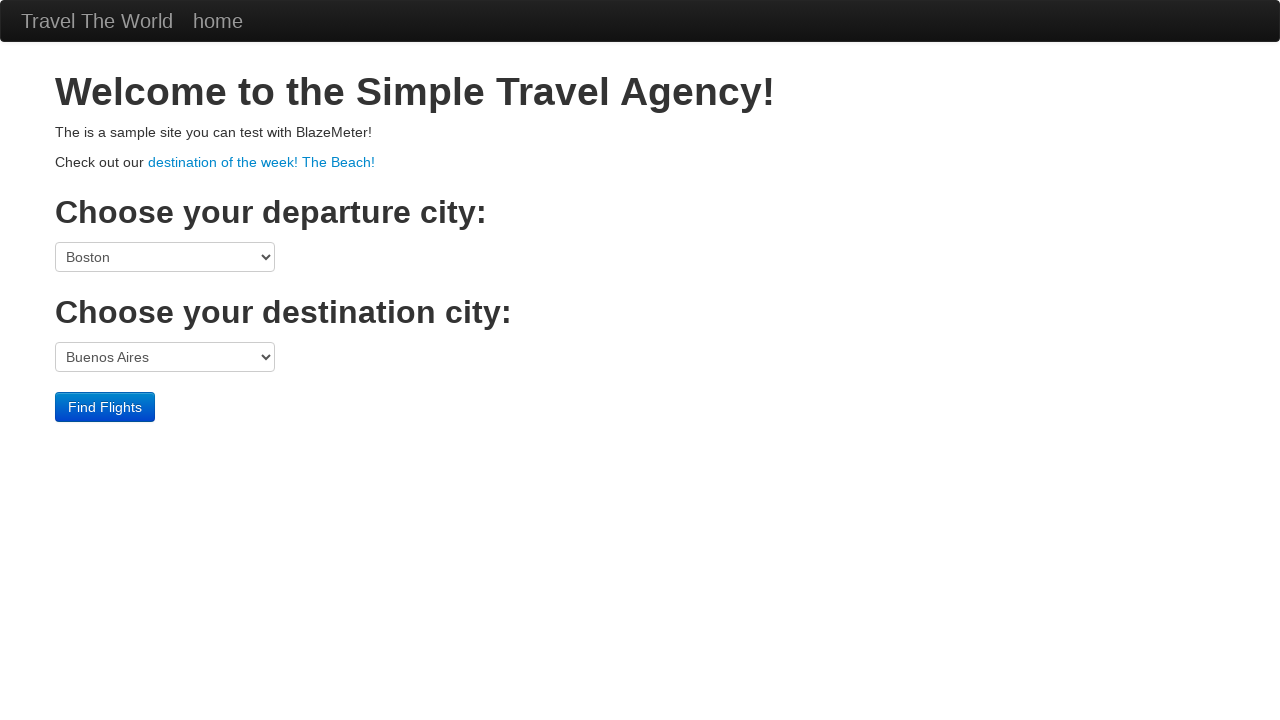

Selected London as destination city from dropdown on select[name='toPort']
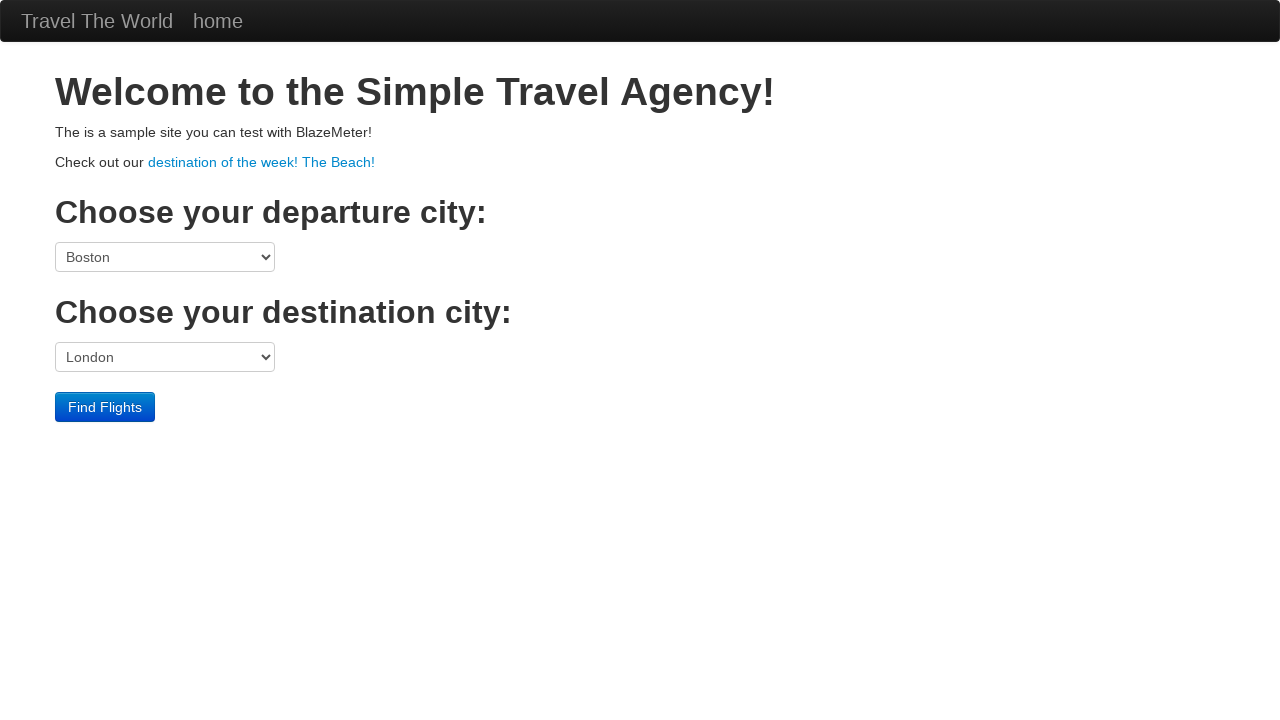

Clicked Find Flights button to search for available flights at (105, 407) on input[value='Find Flights']
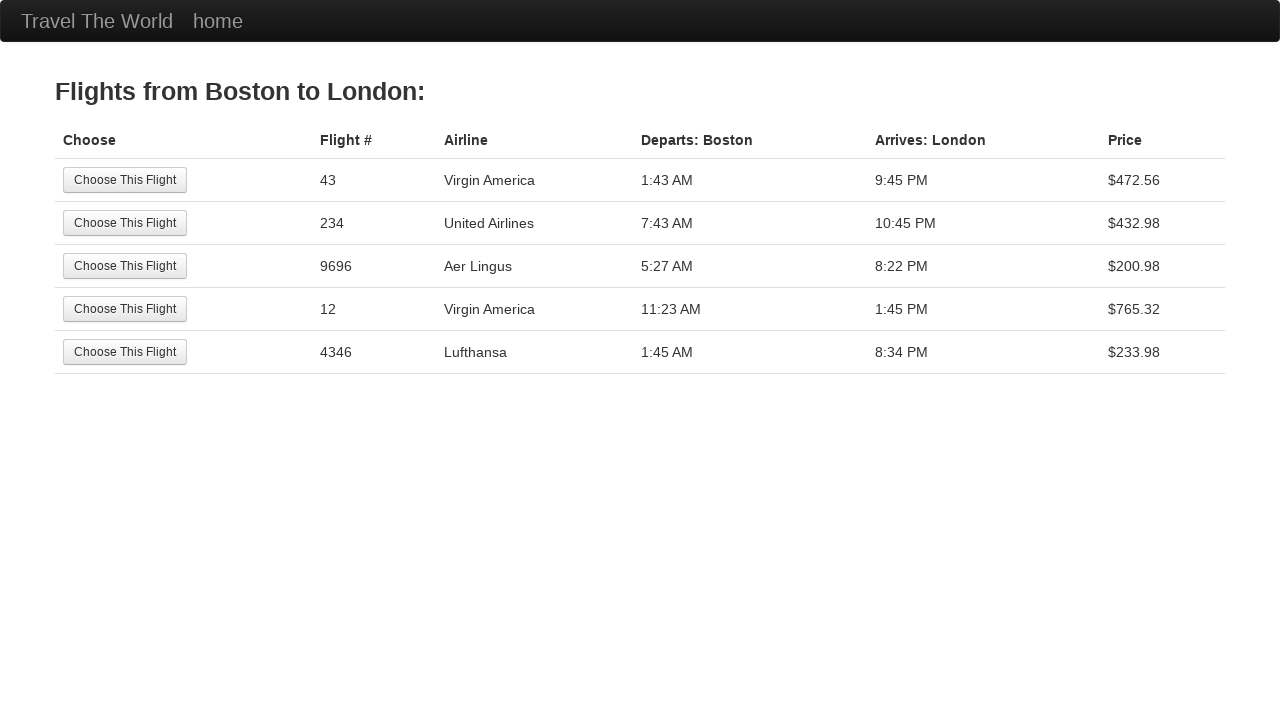

Flight results table loaded successfully
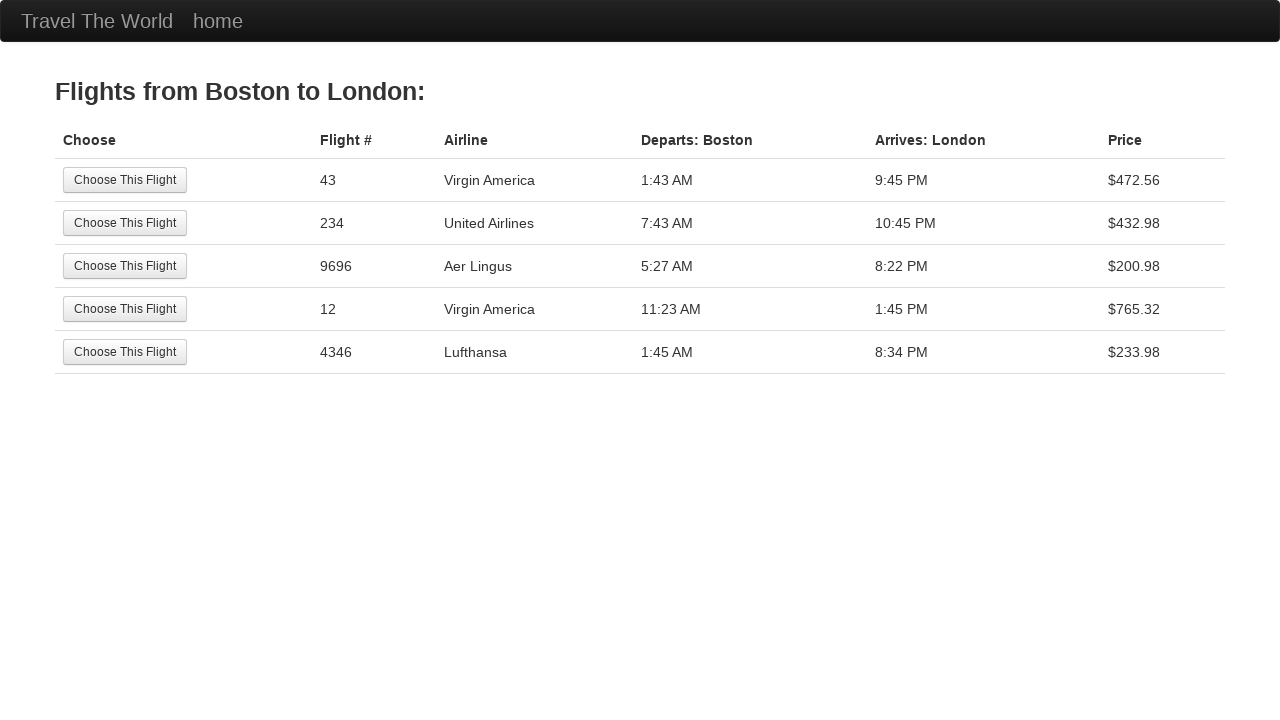

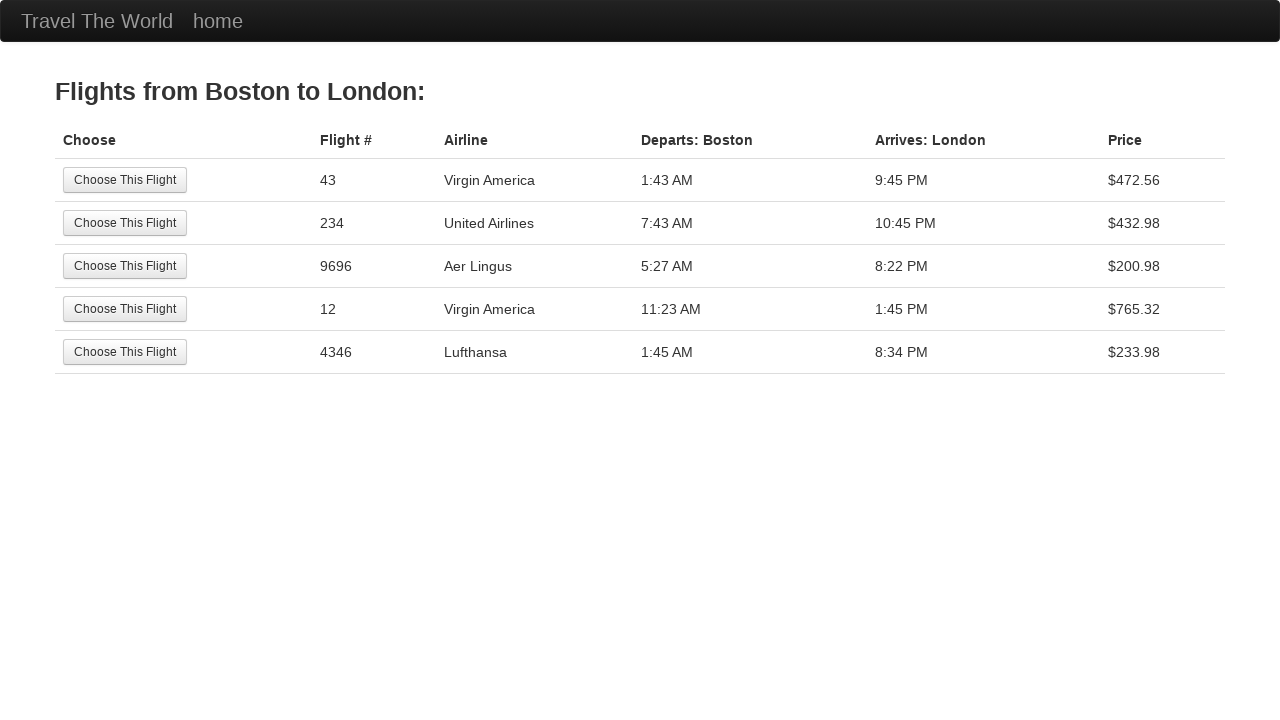